Navigates to an Angular practice form, fills in the email field, and captures element dimensions

Starting URL: https://rahulshettyacademy.com/angularpractice/

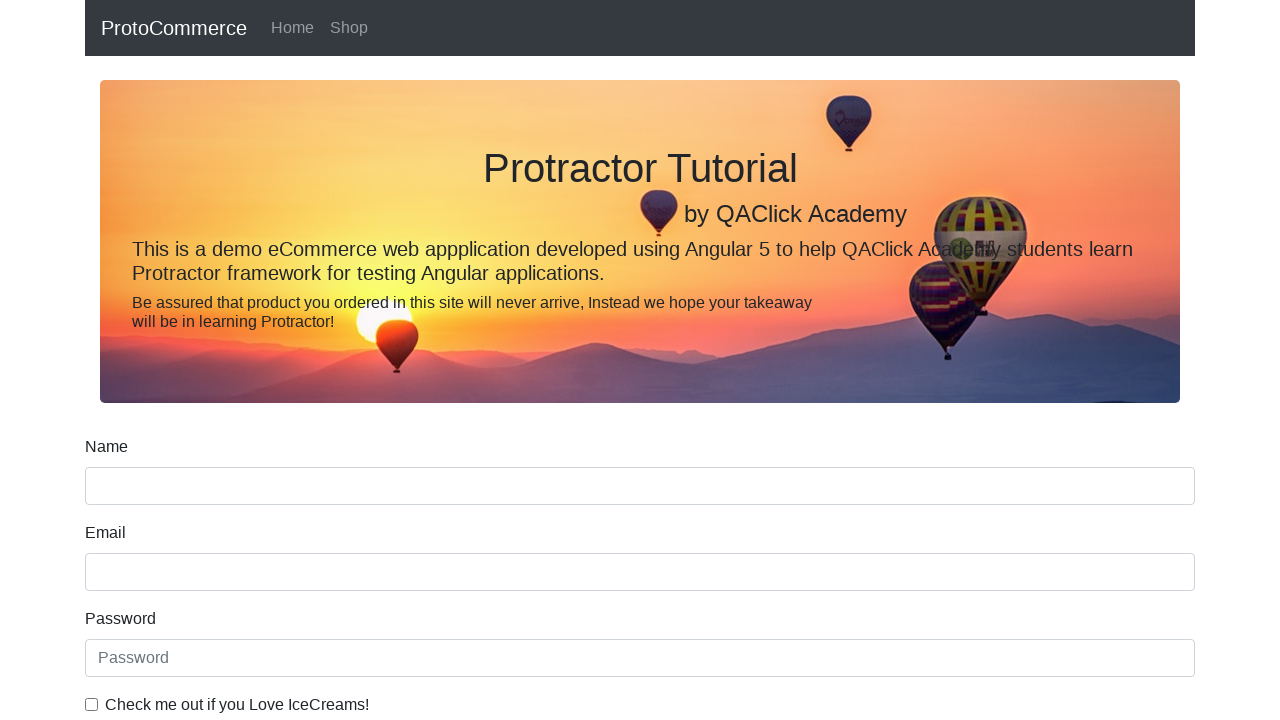

Filled email field with 'test@gmail.com' on [name='email']
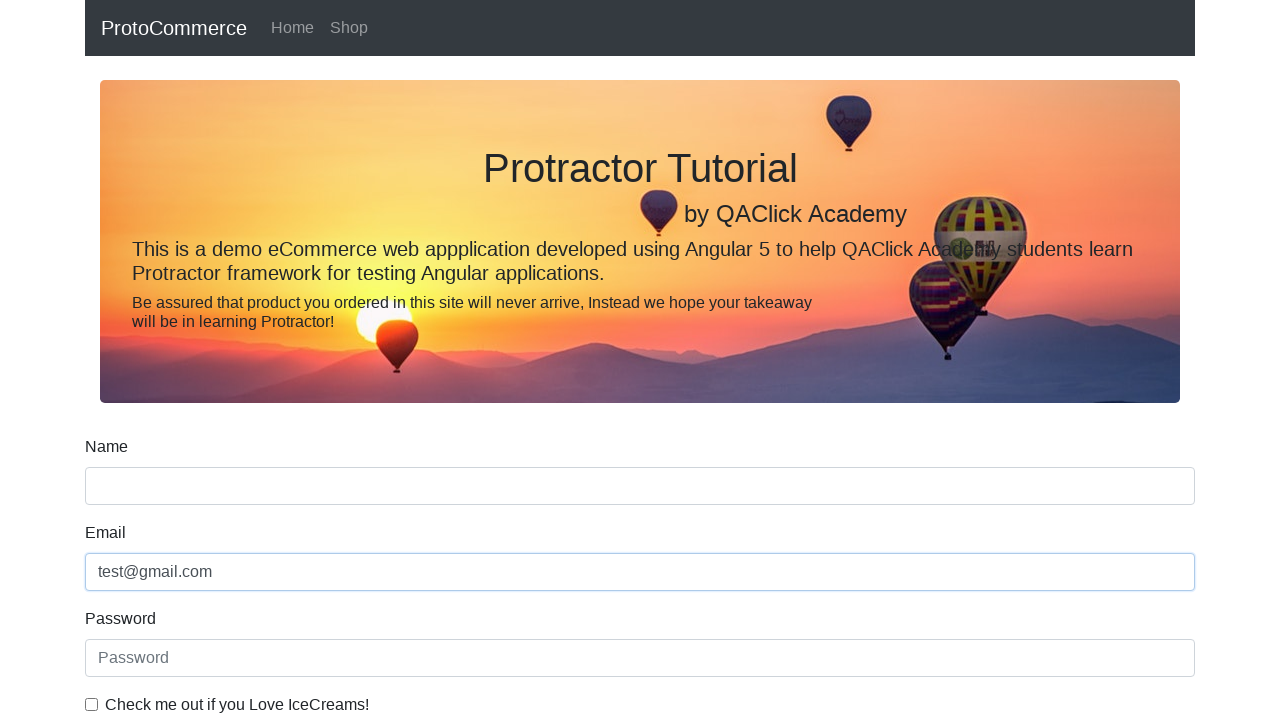

Located email input element
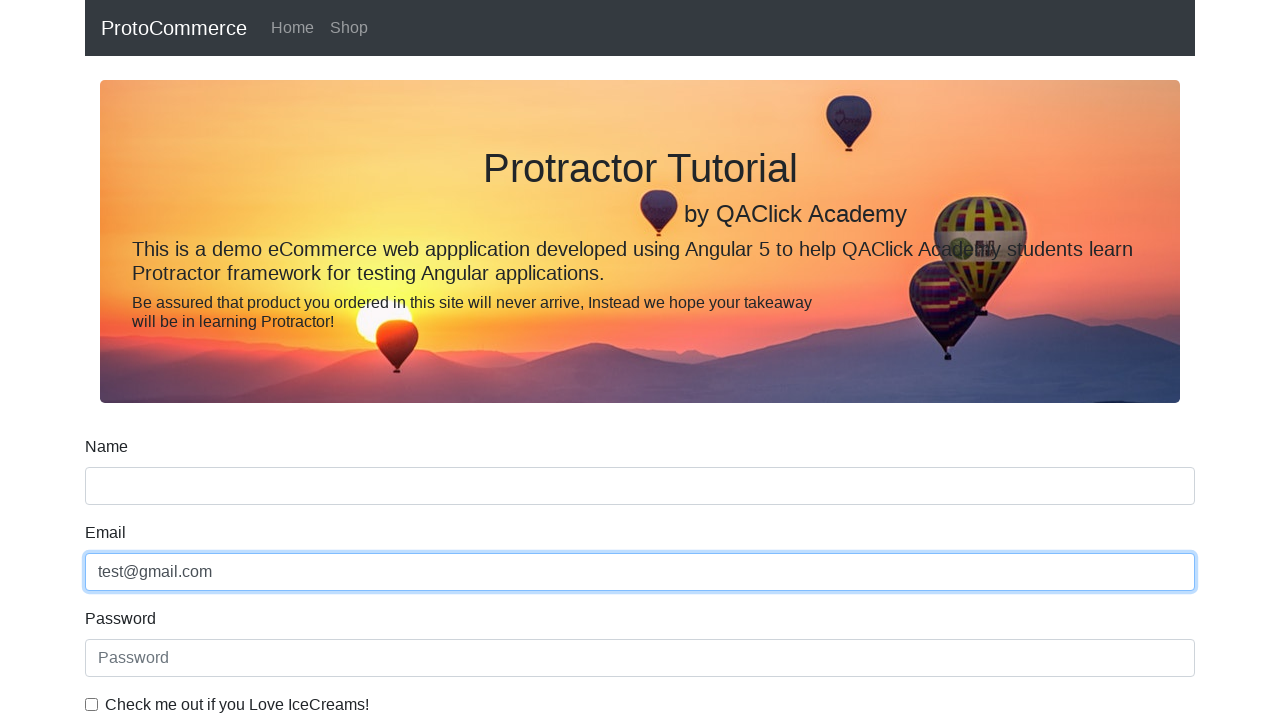

Retrieved bounding box of email element
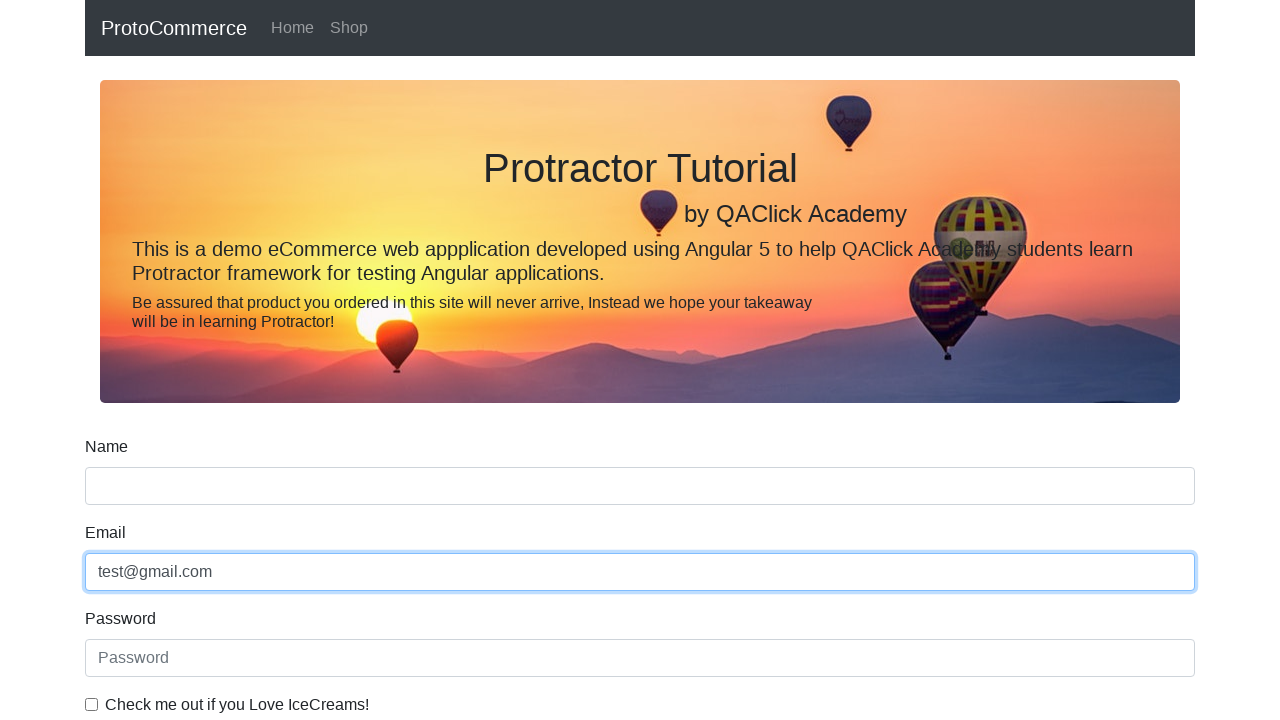

Email element dimensions - Height: 38, Width: 1110
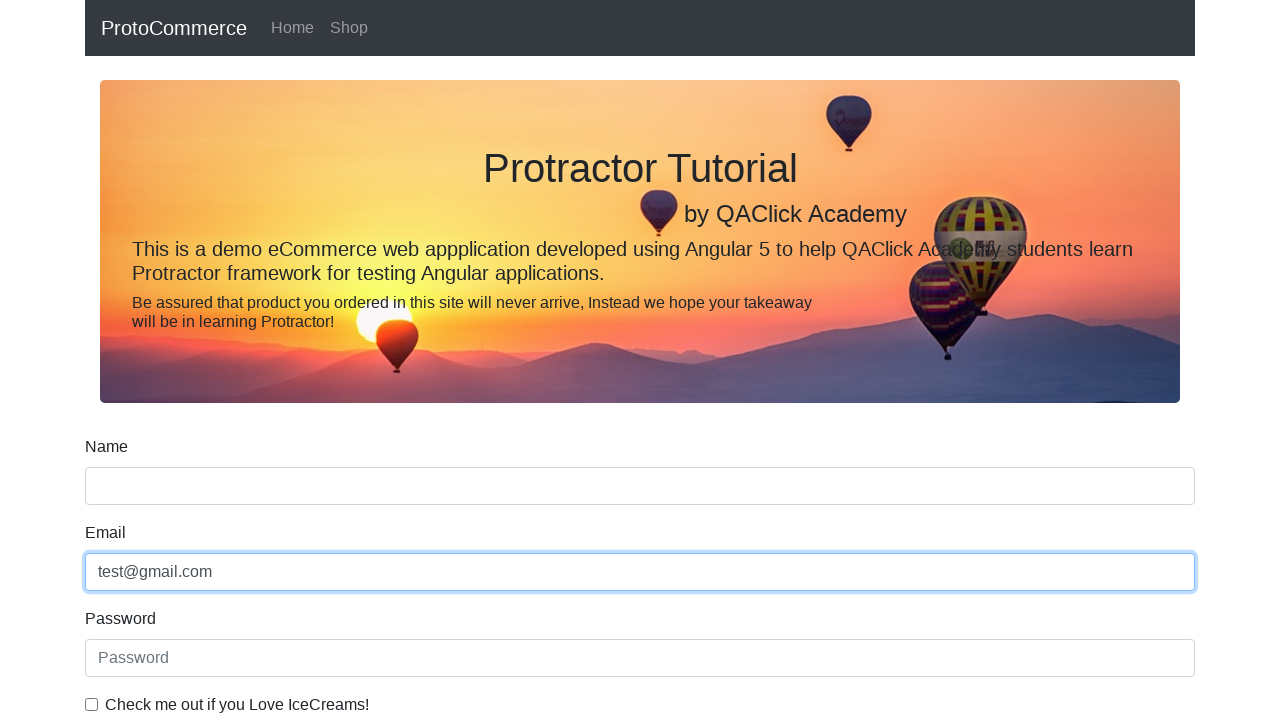

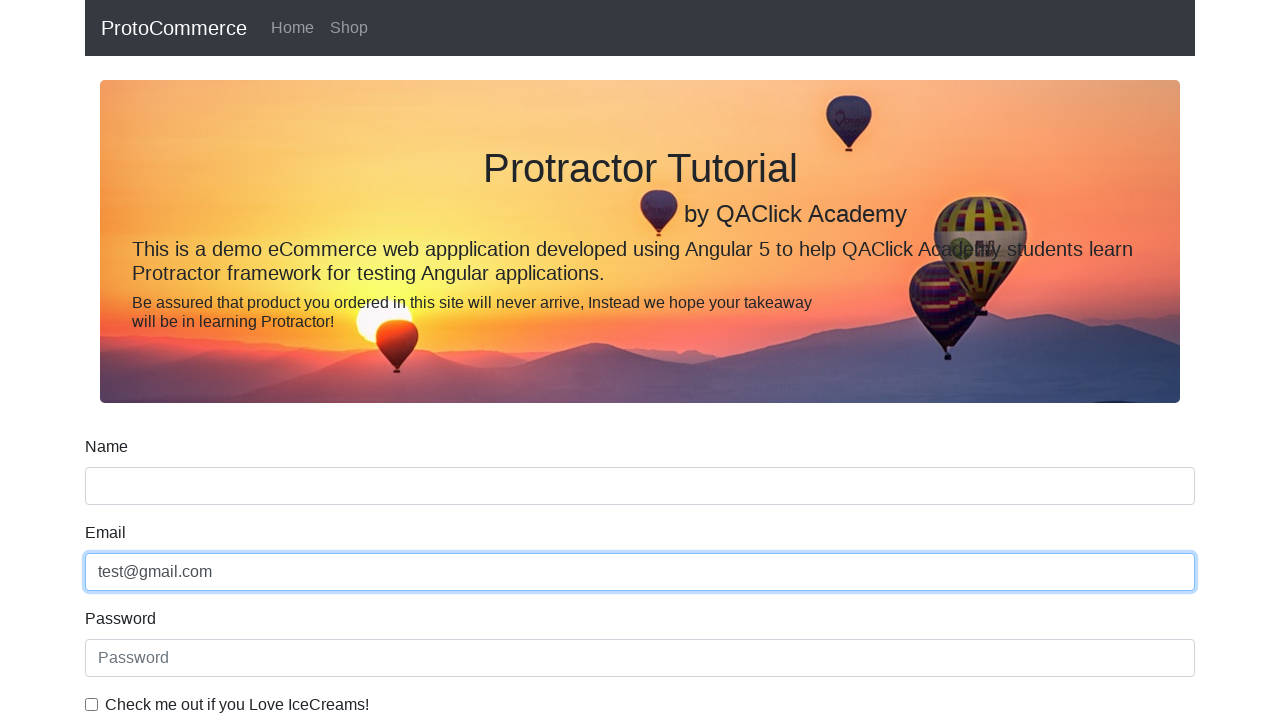